Tests the registration page by filling in the first name and last name fields in the registration form and verifying the form is accessible.

Starting URL: http://demo.automationtesting.in/Register.html

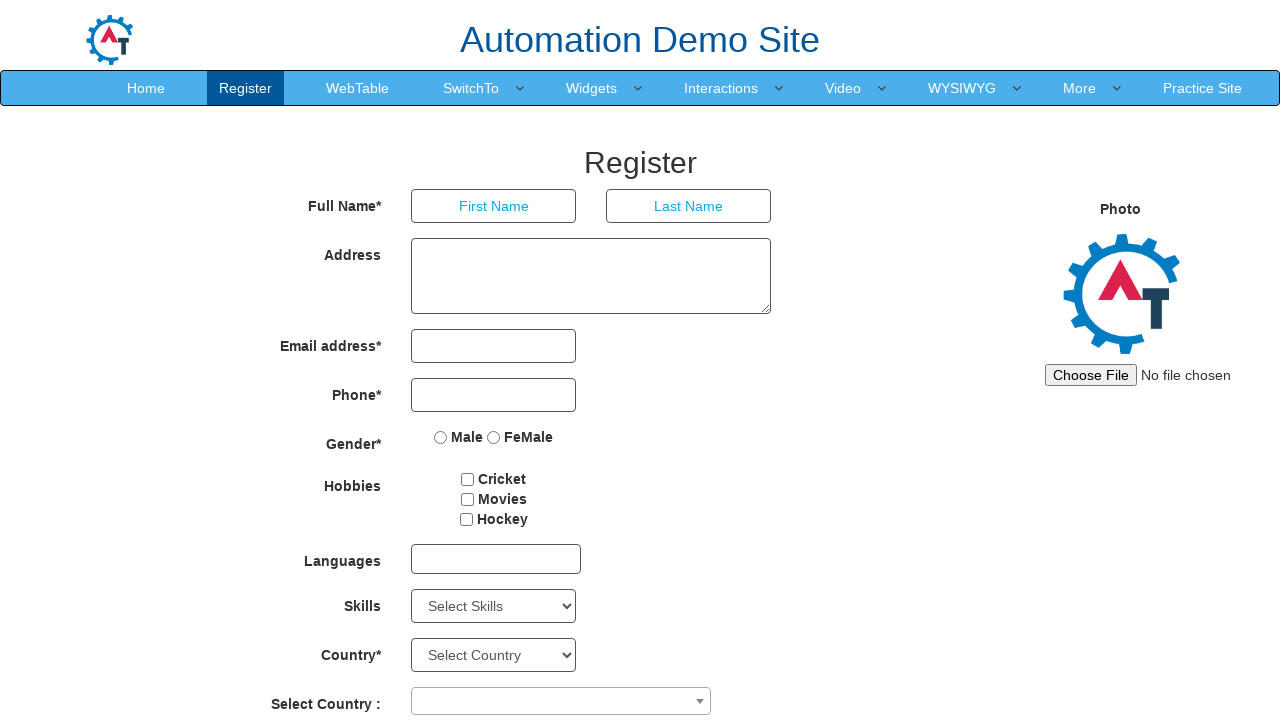

Filled first name field with 'Michael' on input[placeholder='First Name']
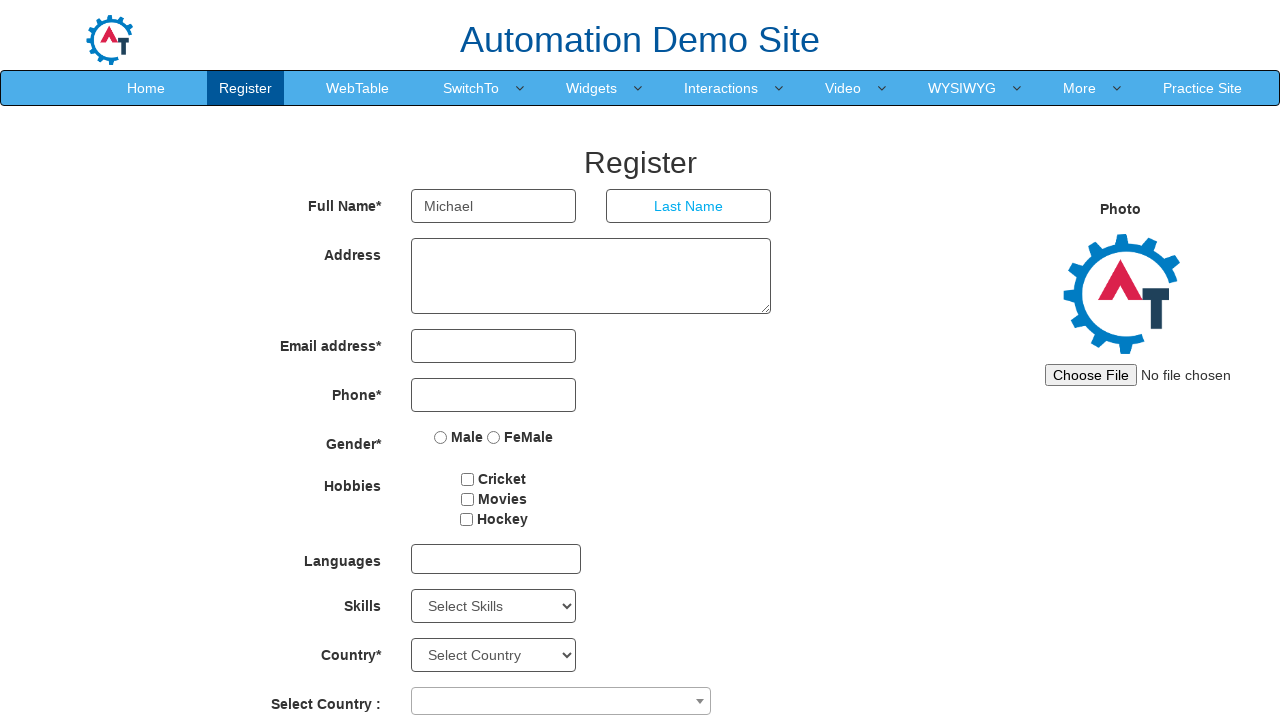

Filled last name field with 'Thompson' on input[placeholder='Last Name']
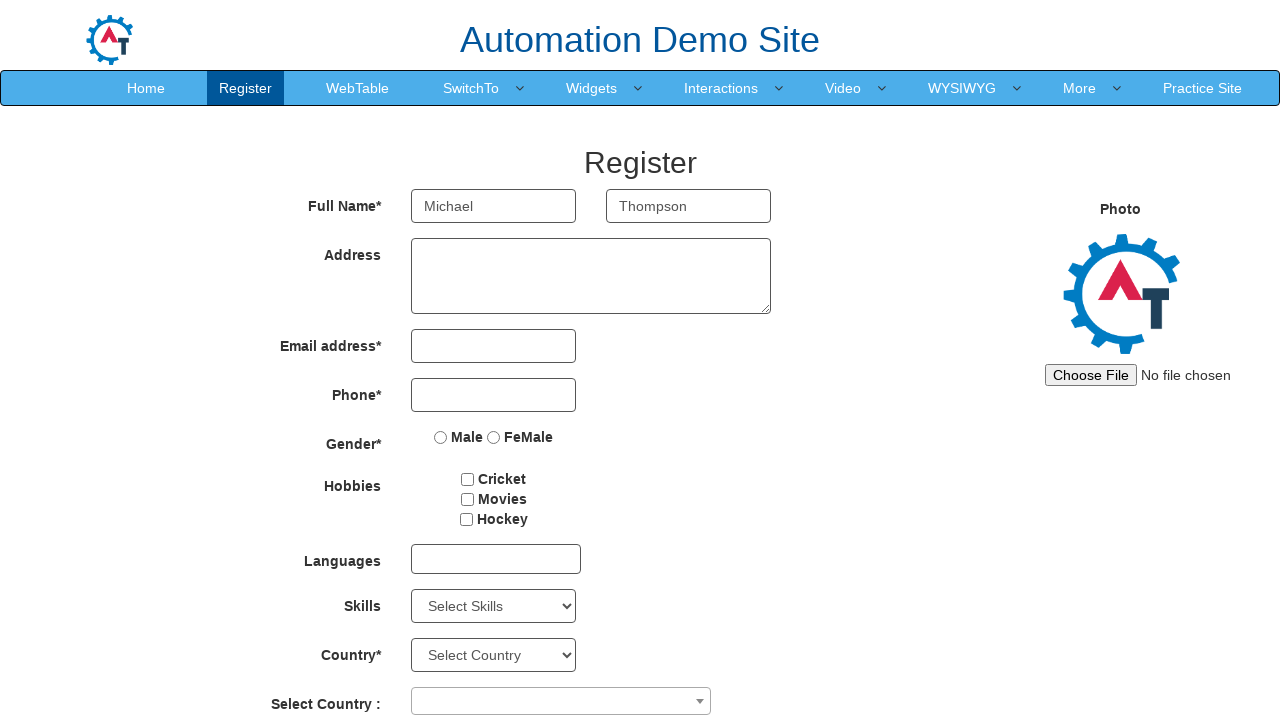

Verified first name field is present in the registration form
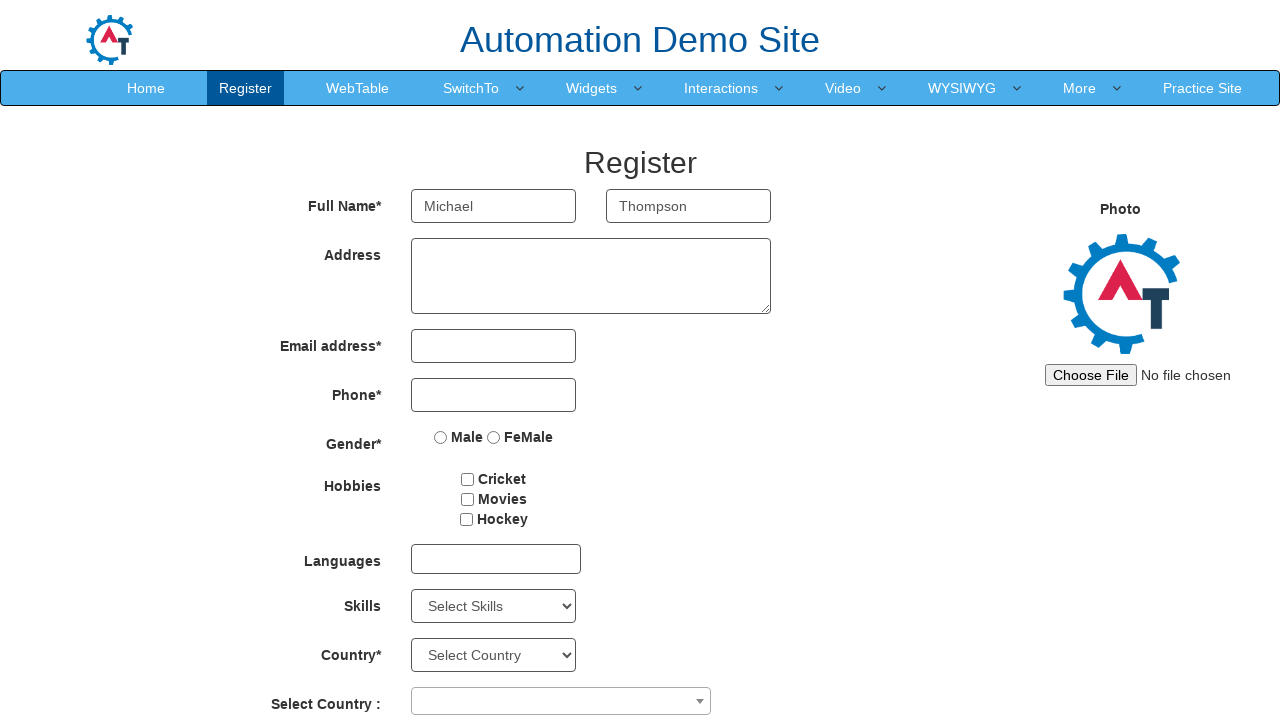

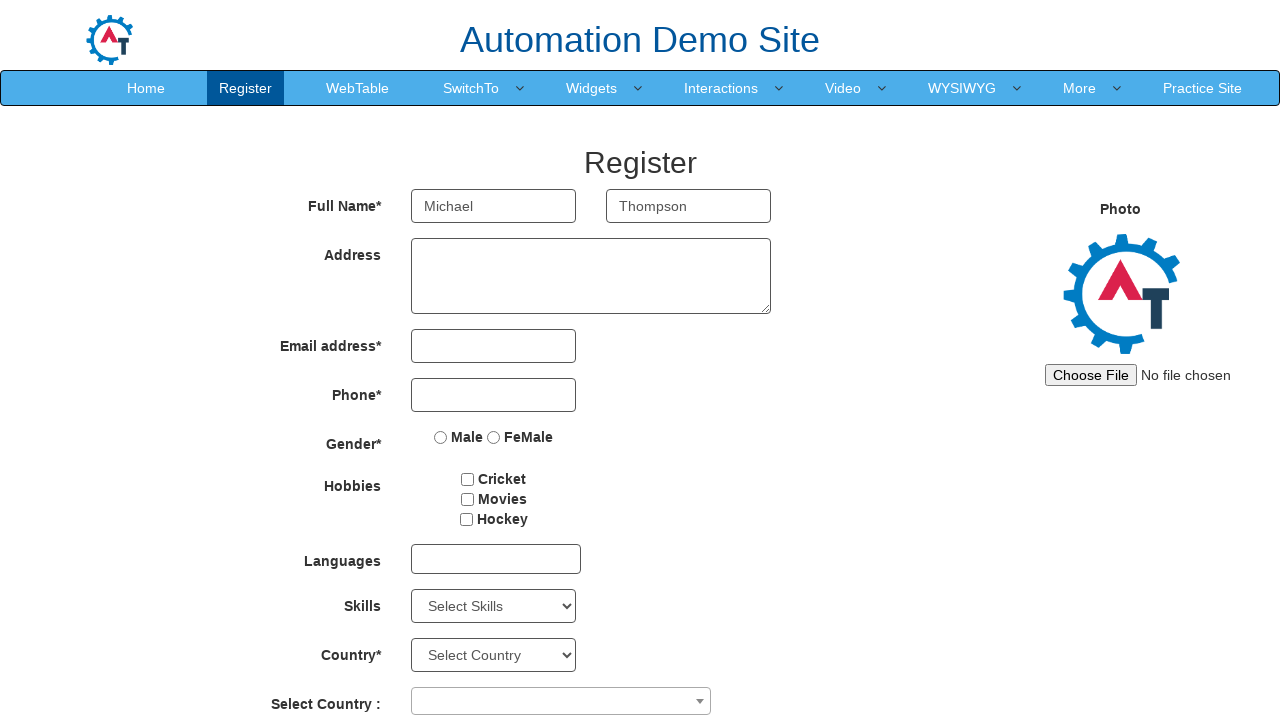